Tests dropdown selection functionality by selecting options using different methods (visible text, index, and value) and verifying the selections

Starting URL: https://v1.training-support.net/selenium/selects

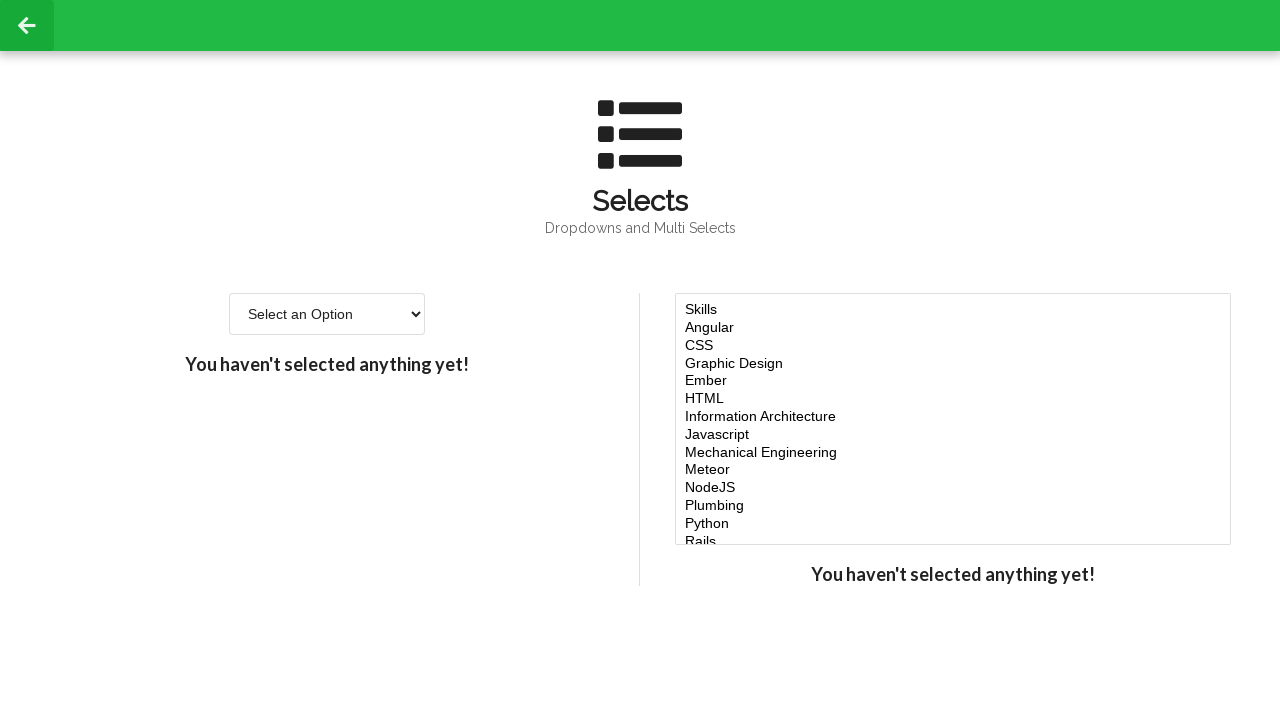

Located the single-select dropdown element
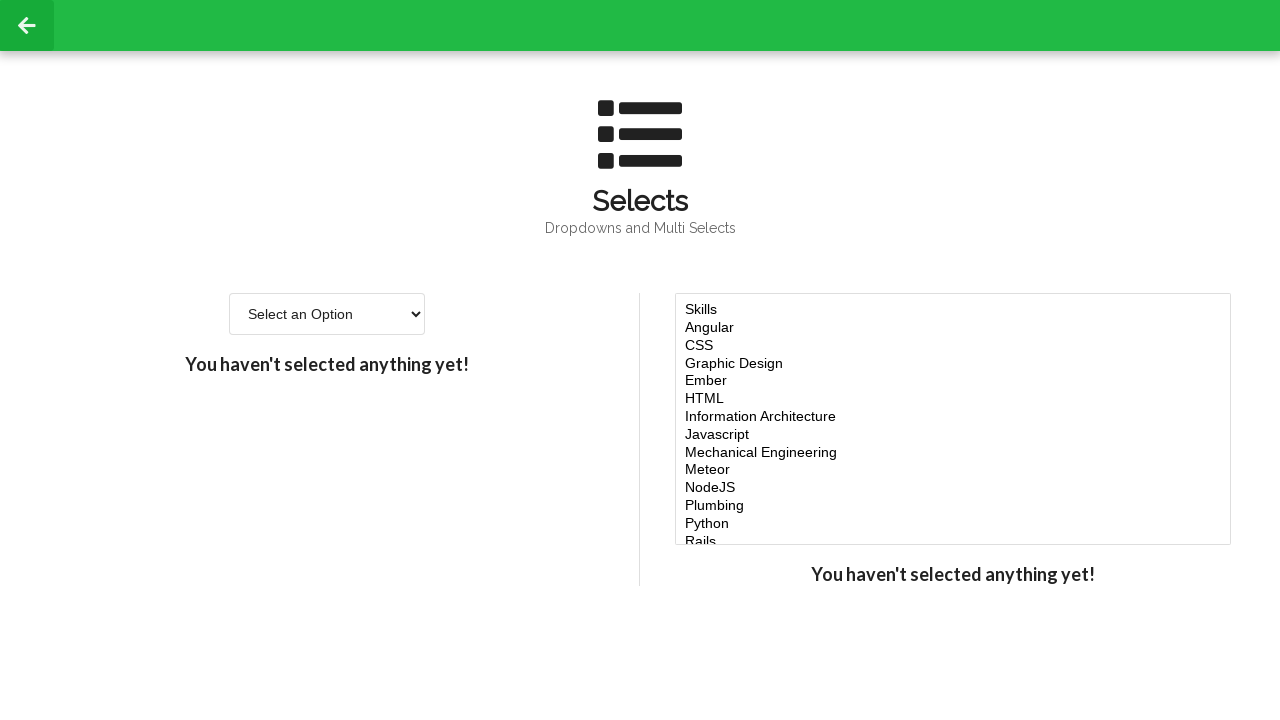

Selected dropdown option by visible text: 'Option 2' on #single-select
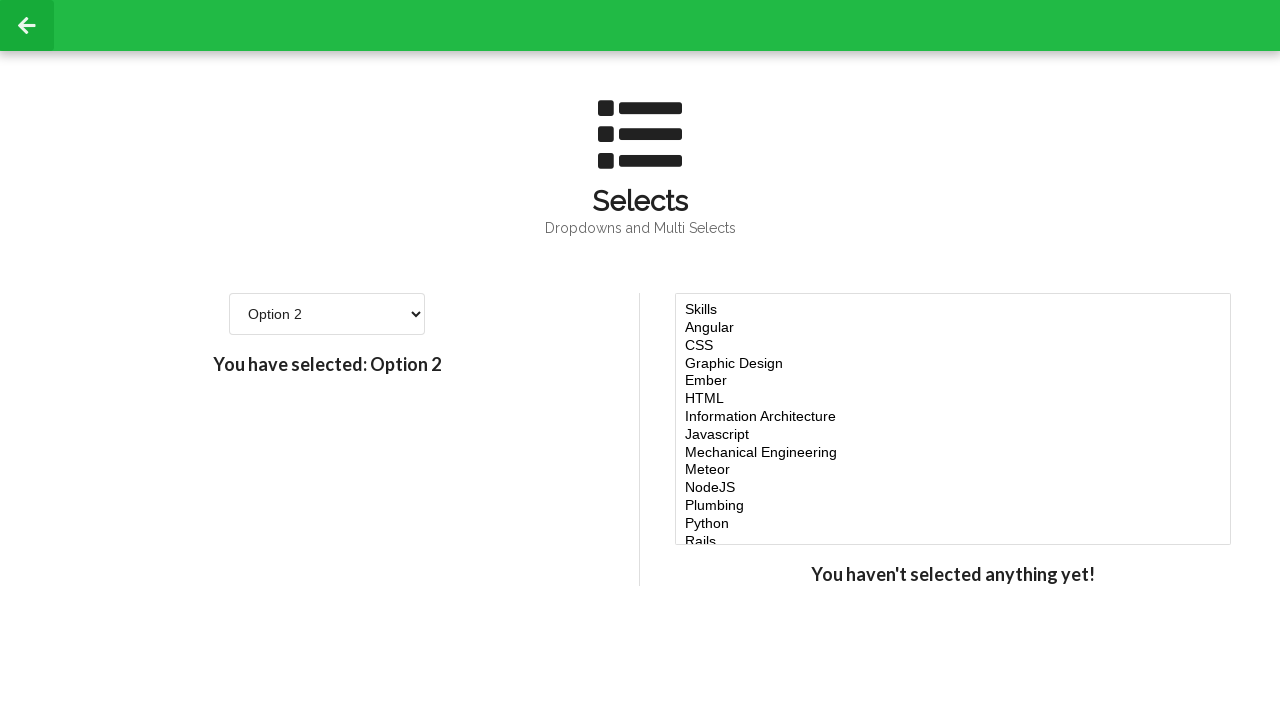

Selected dropdown option by index: 3 (4th option) on #single-select
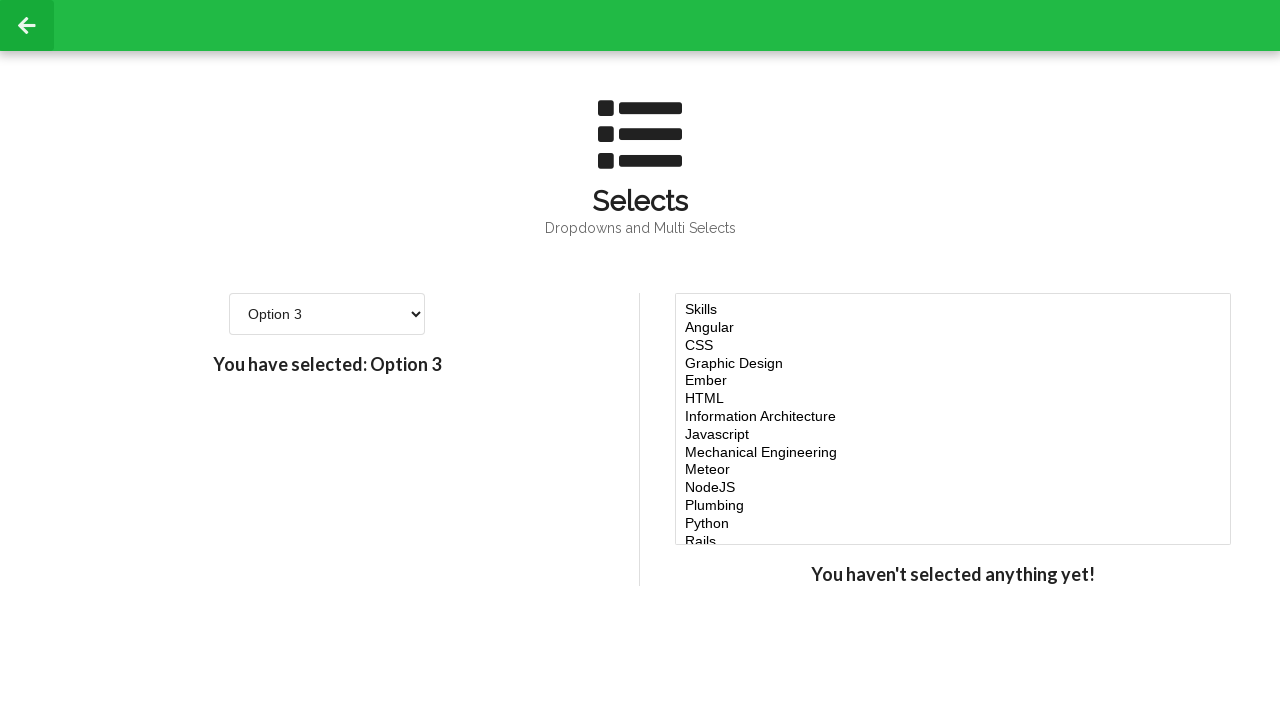

Selected dropdown option by value: '4' on #single-select
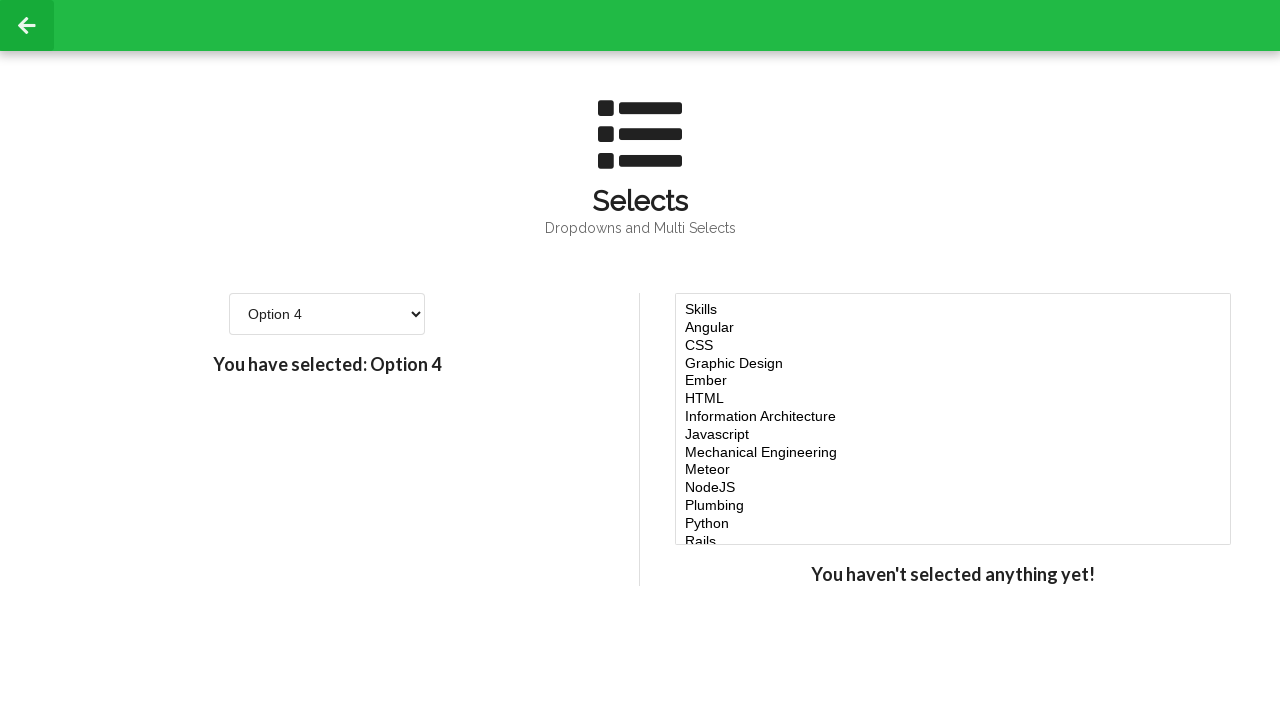

Retrieved all dropdown options: ['Select an Option', 'Option 1', 'Option 2', 'Option 3', 'Option 4', 'Option 5', 'Option 6']
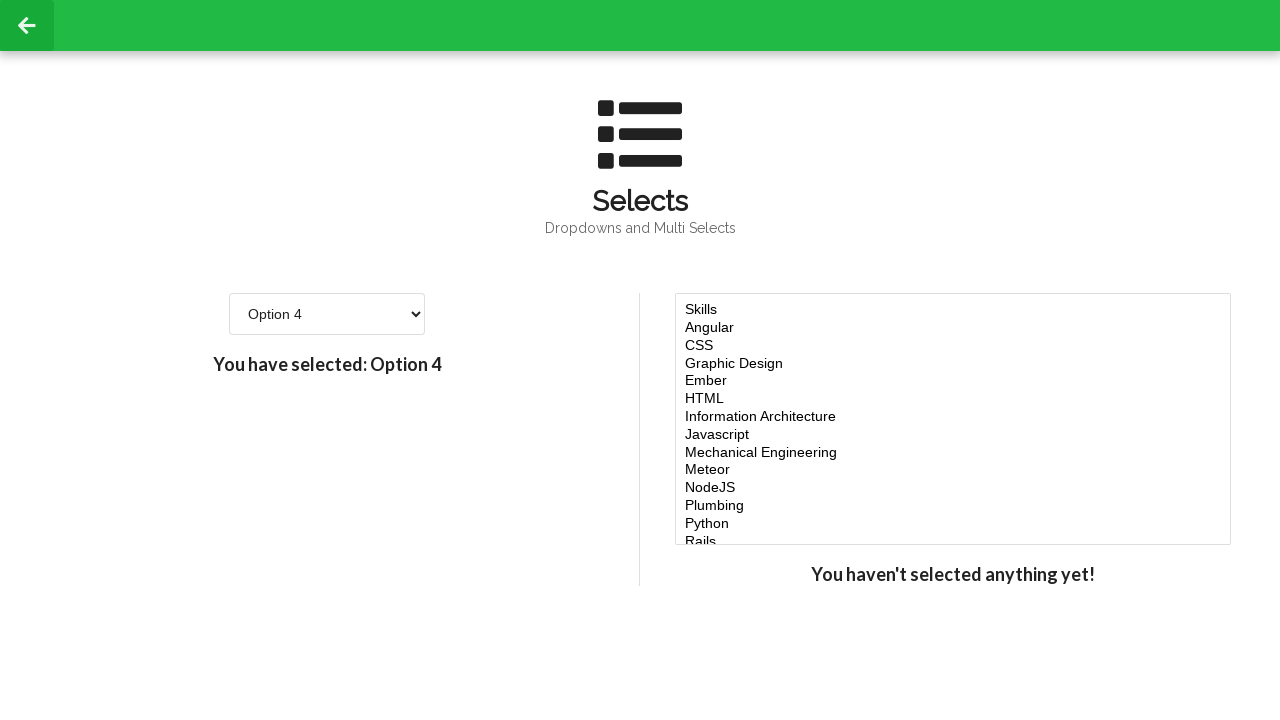

Printed all dropdown options to console
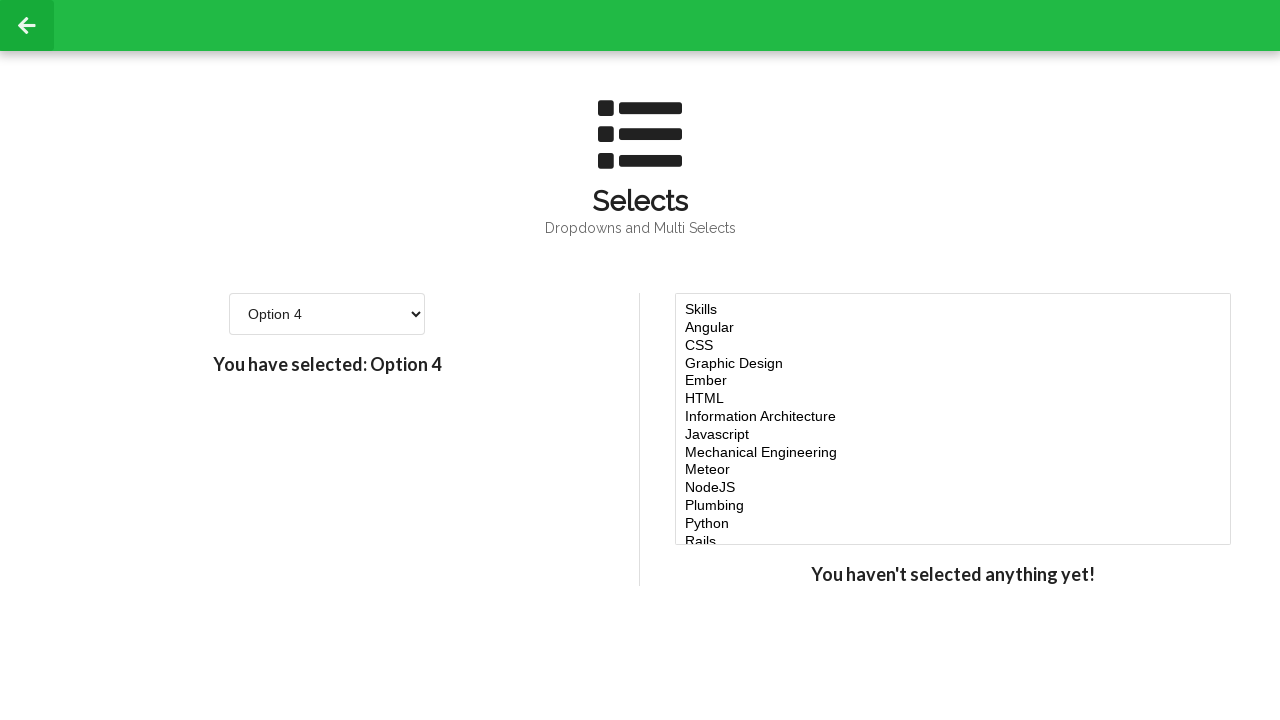

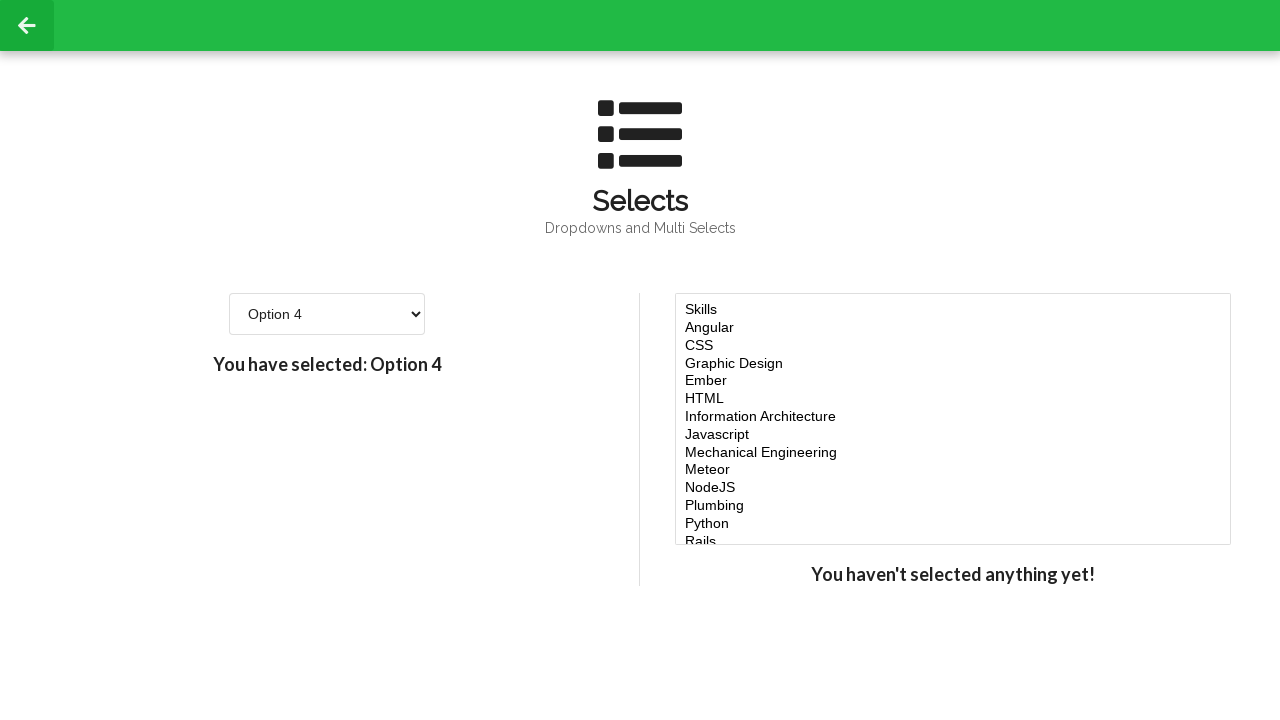